Tests context click (right-click) and double-click actions on dropdown menus to reveal context menus

Starting URL: https://bonigarcia.dev/selenium-webdriver-java/dropdown-menu.html

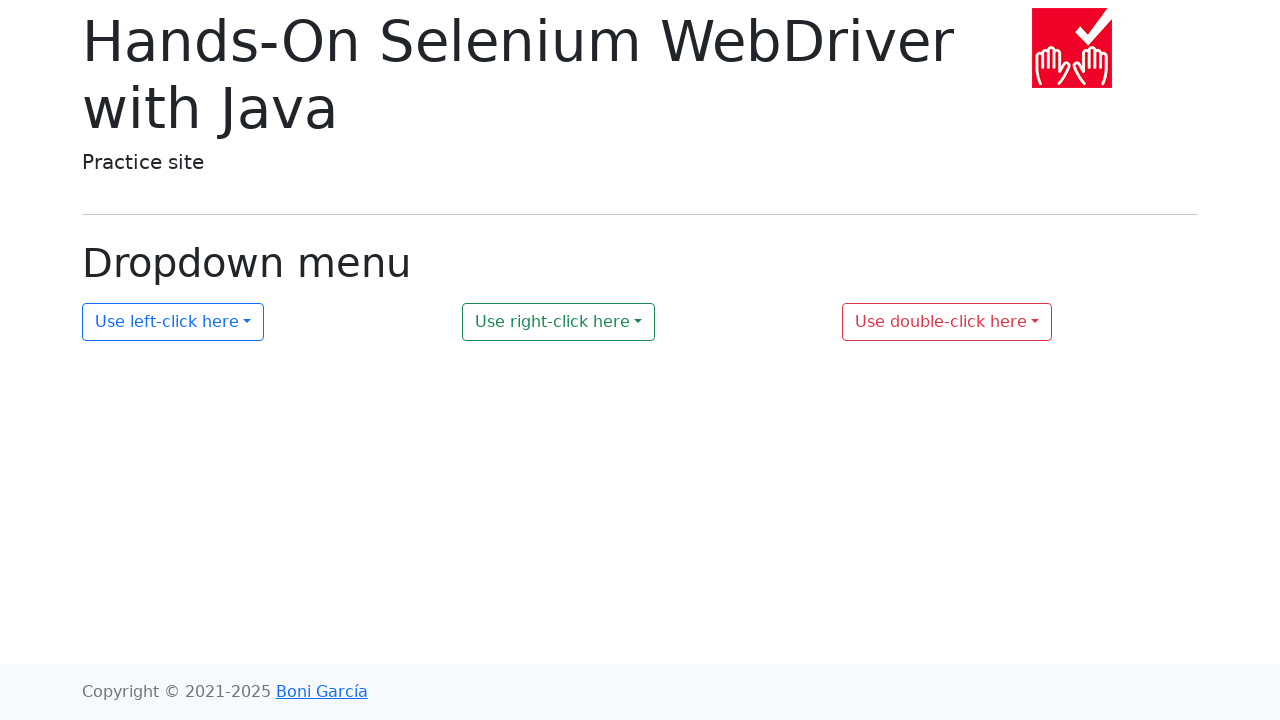

Right-clicked on dropdown 2 to reveal context menu at (559, 322) on #my-dropdown-2
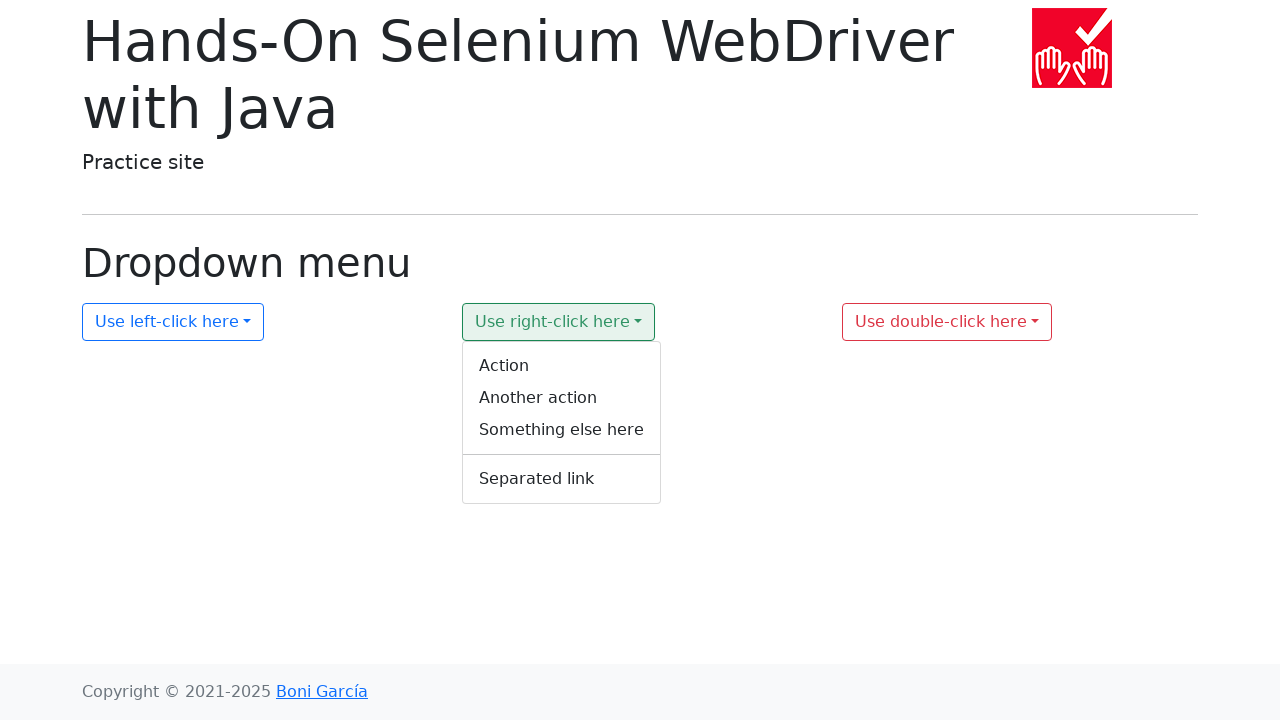

Verified context menu 2 is visible
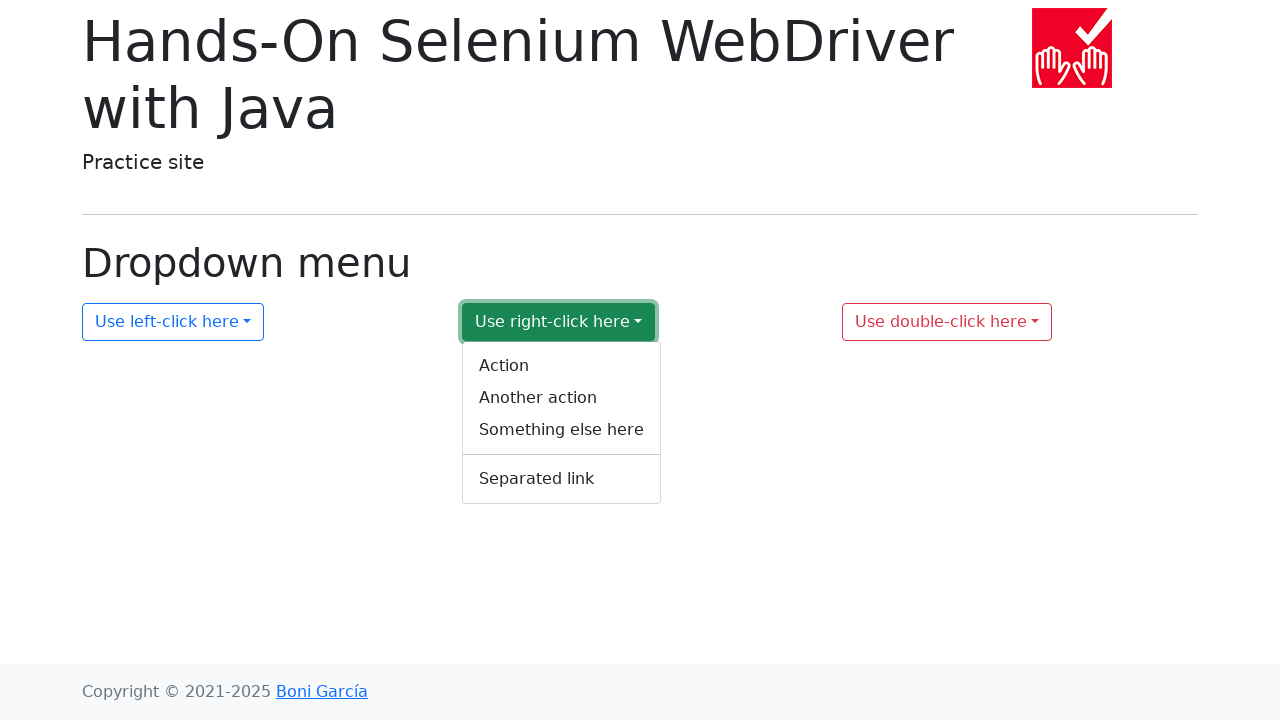

Double-clicked on dropdown 3 to reveal context menu at (947, 322) on #my-dropdown-3
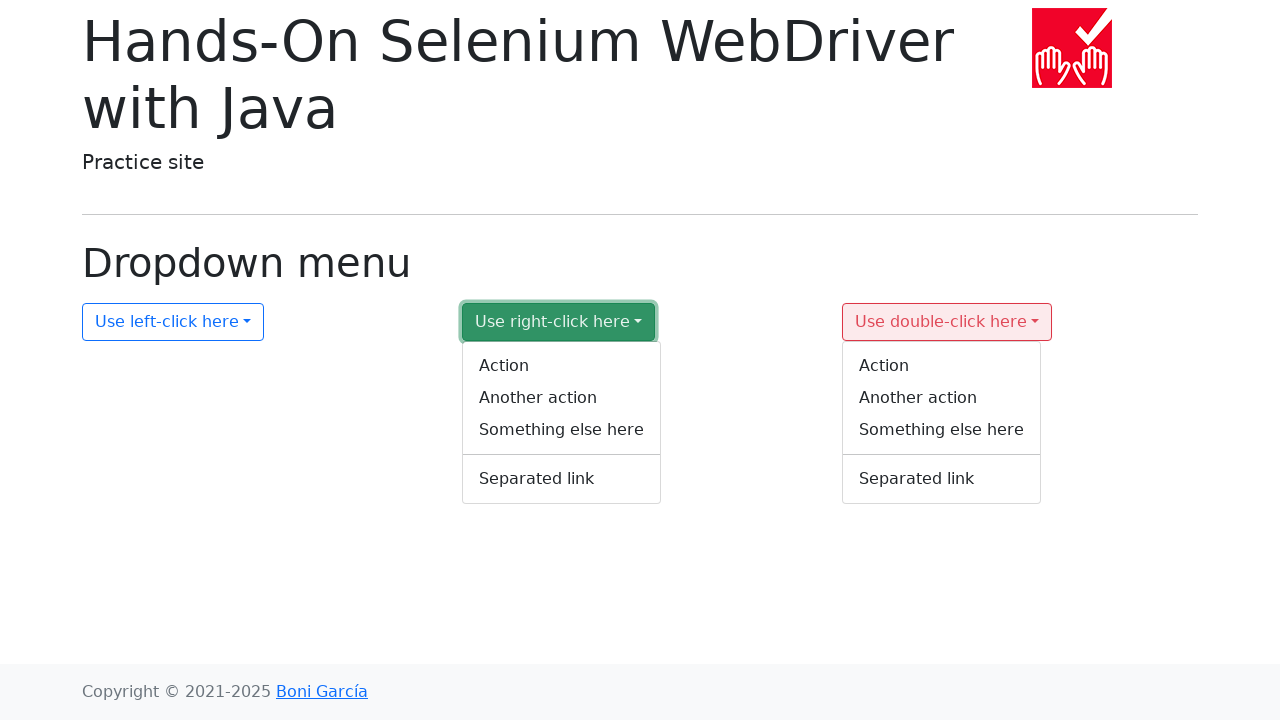

Verified context menu 3 is visible
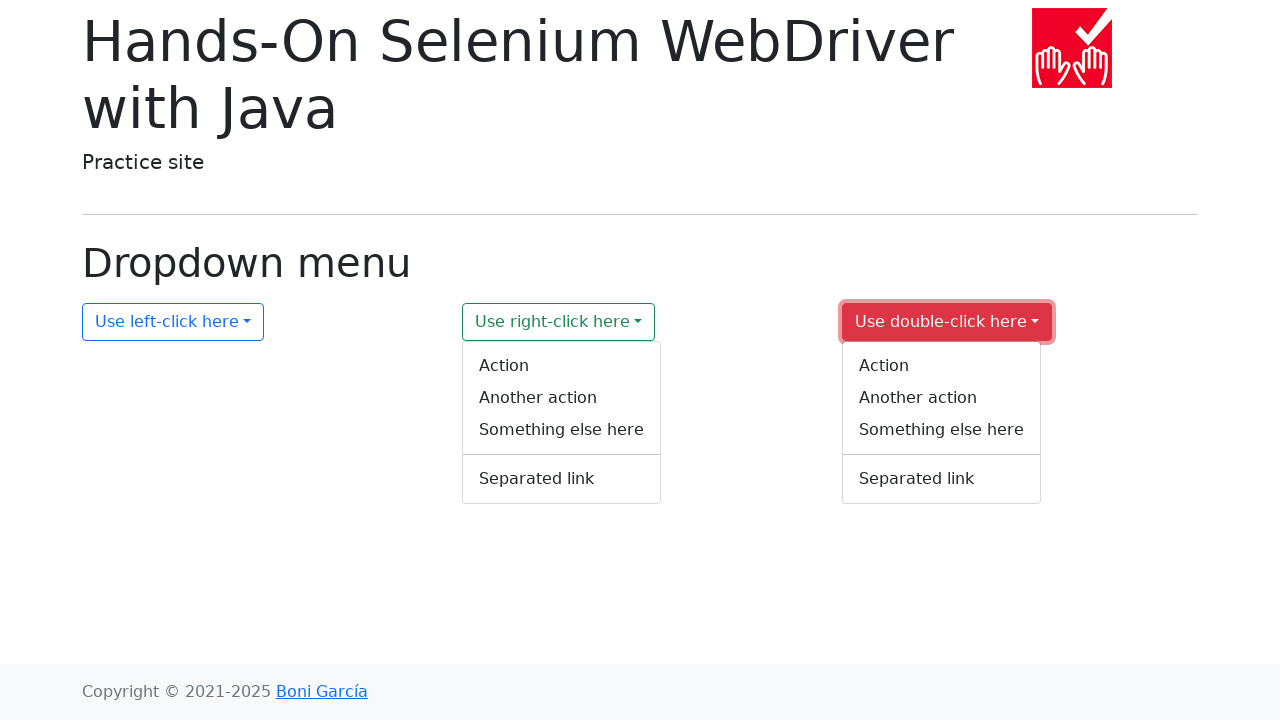

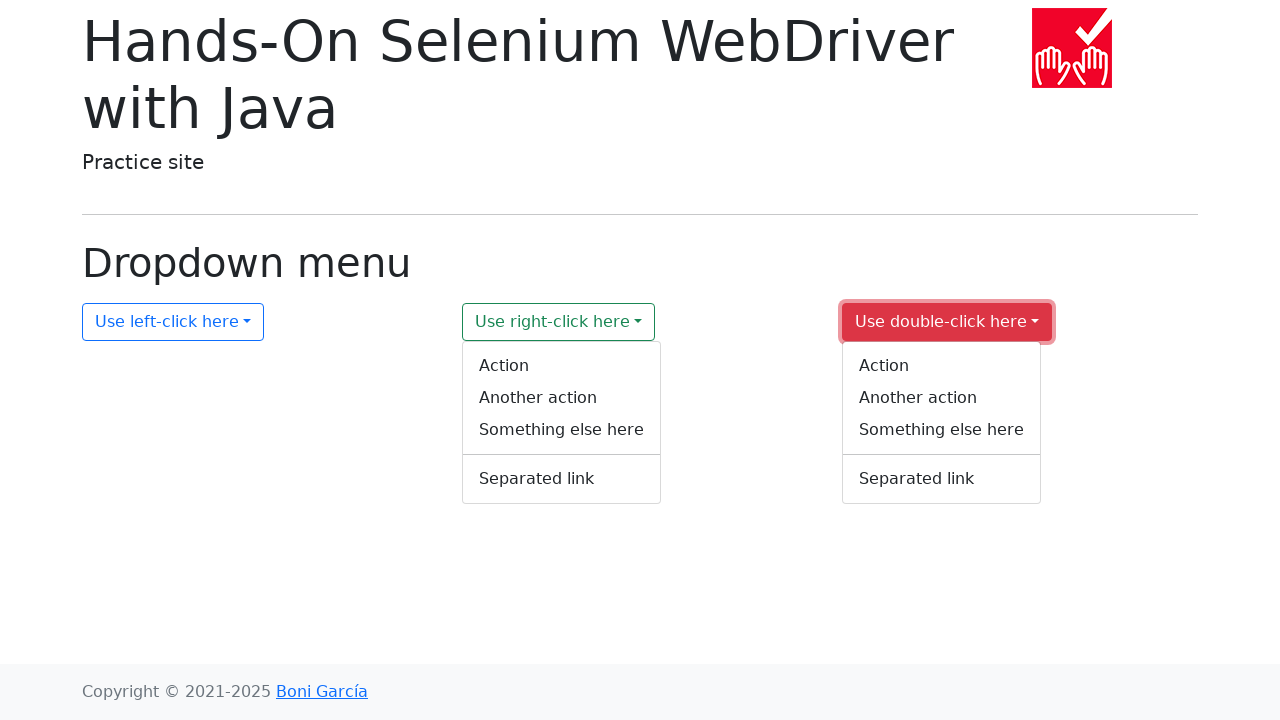